Opens the Kite Zerodha trading platform homepage and maximizes the browser window

Starting URL: https://kite.zerodha.com/

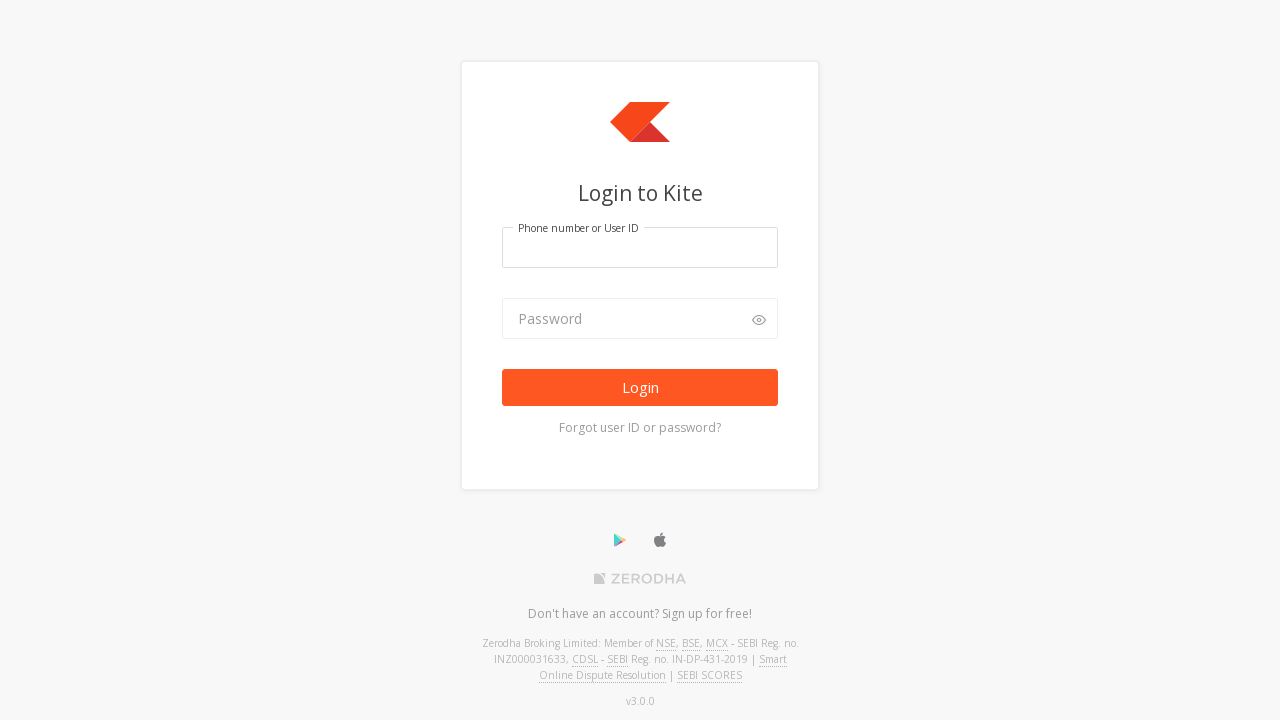

Set viewport size to 1920x1080
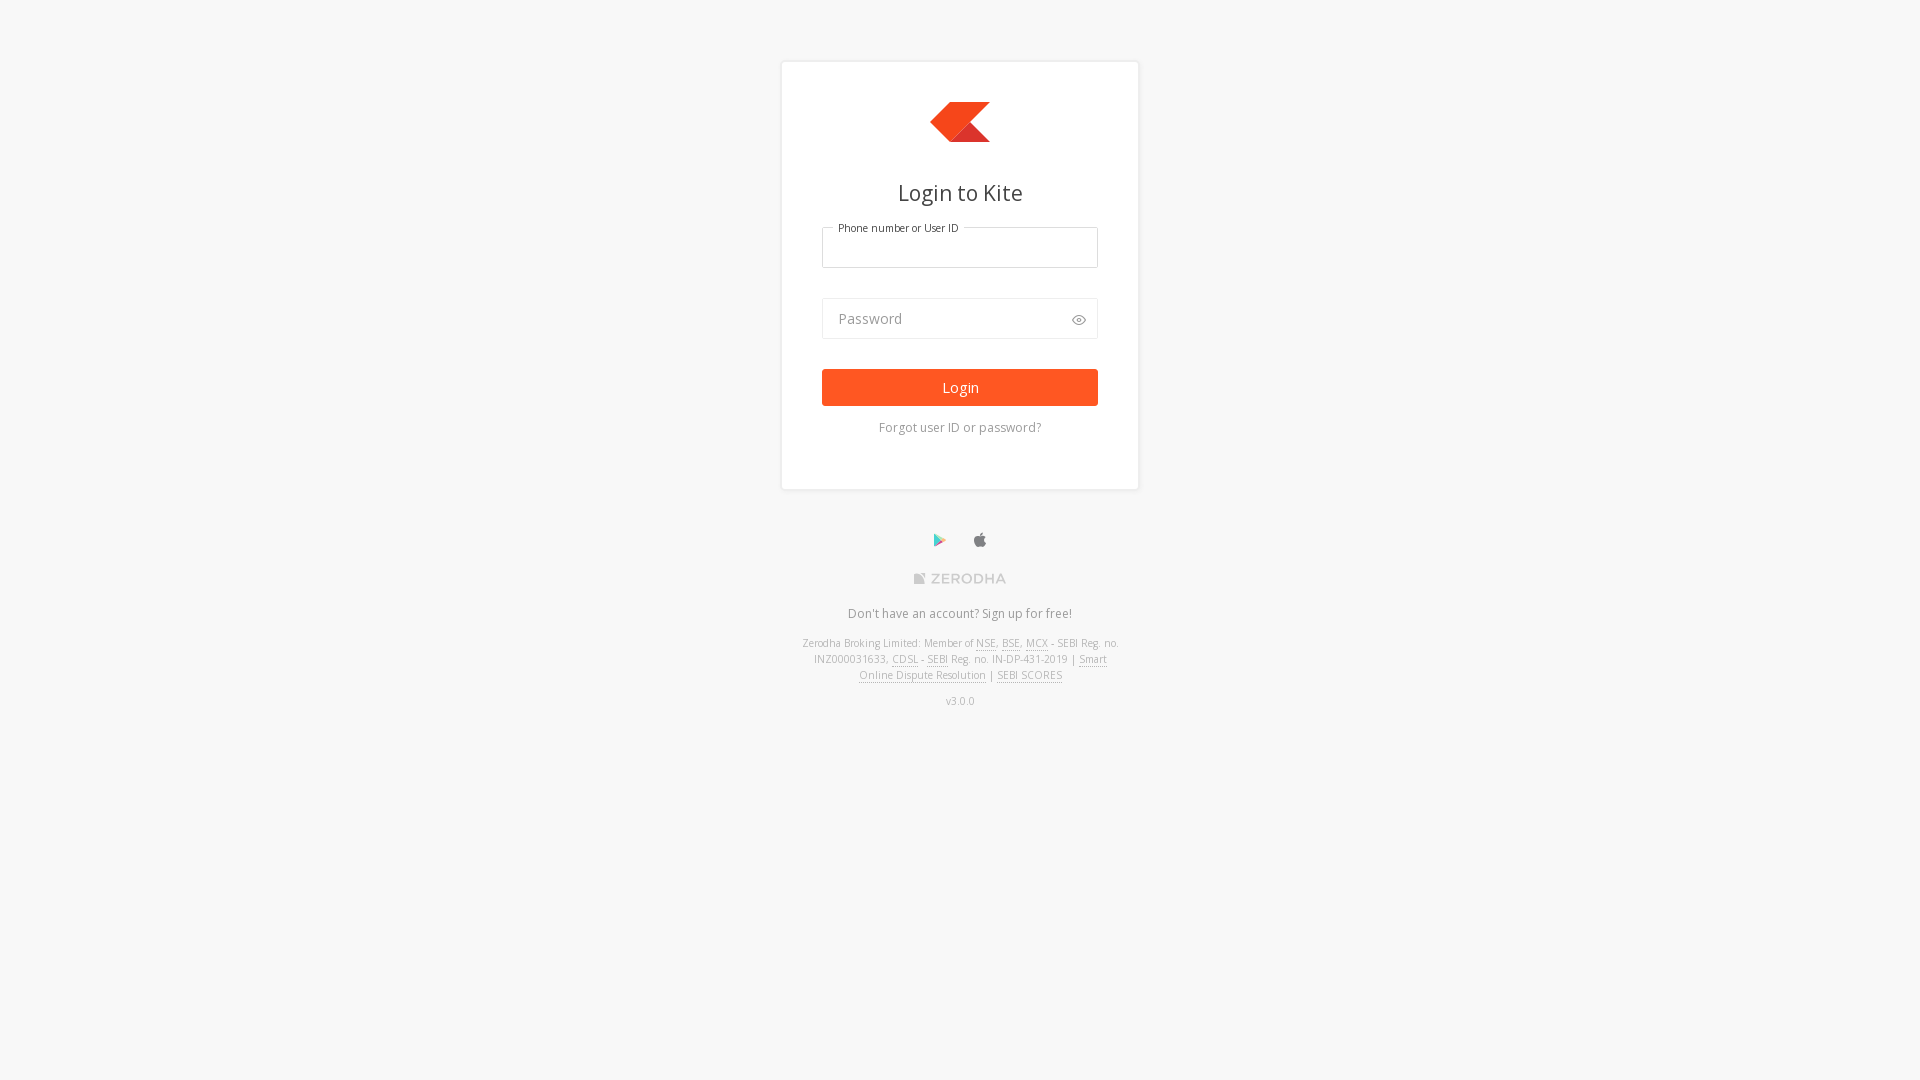

Kite Zerodha homepage fully loaded
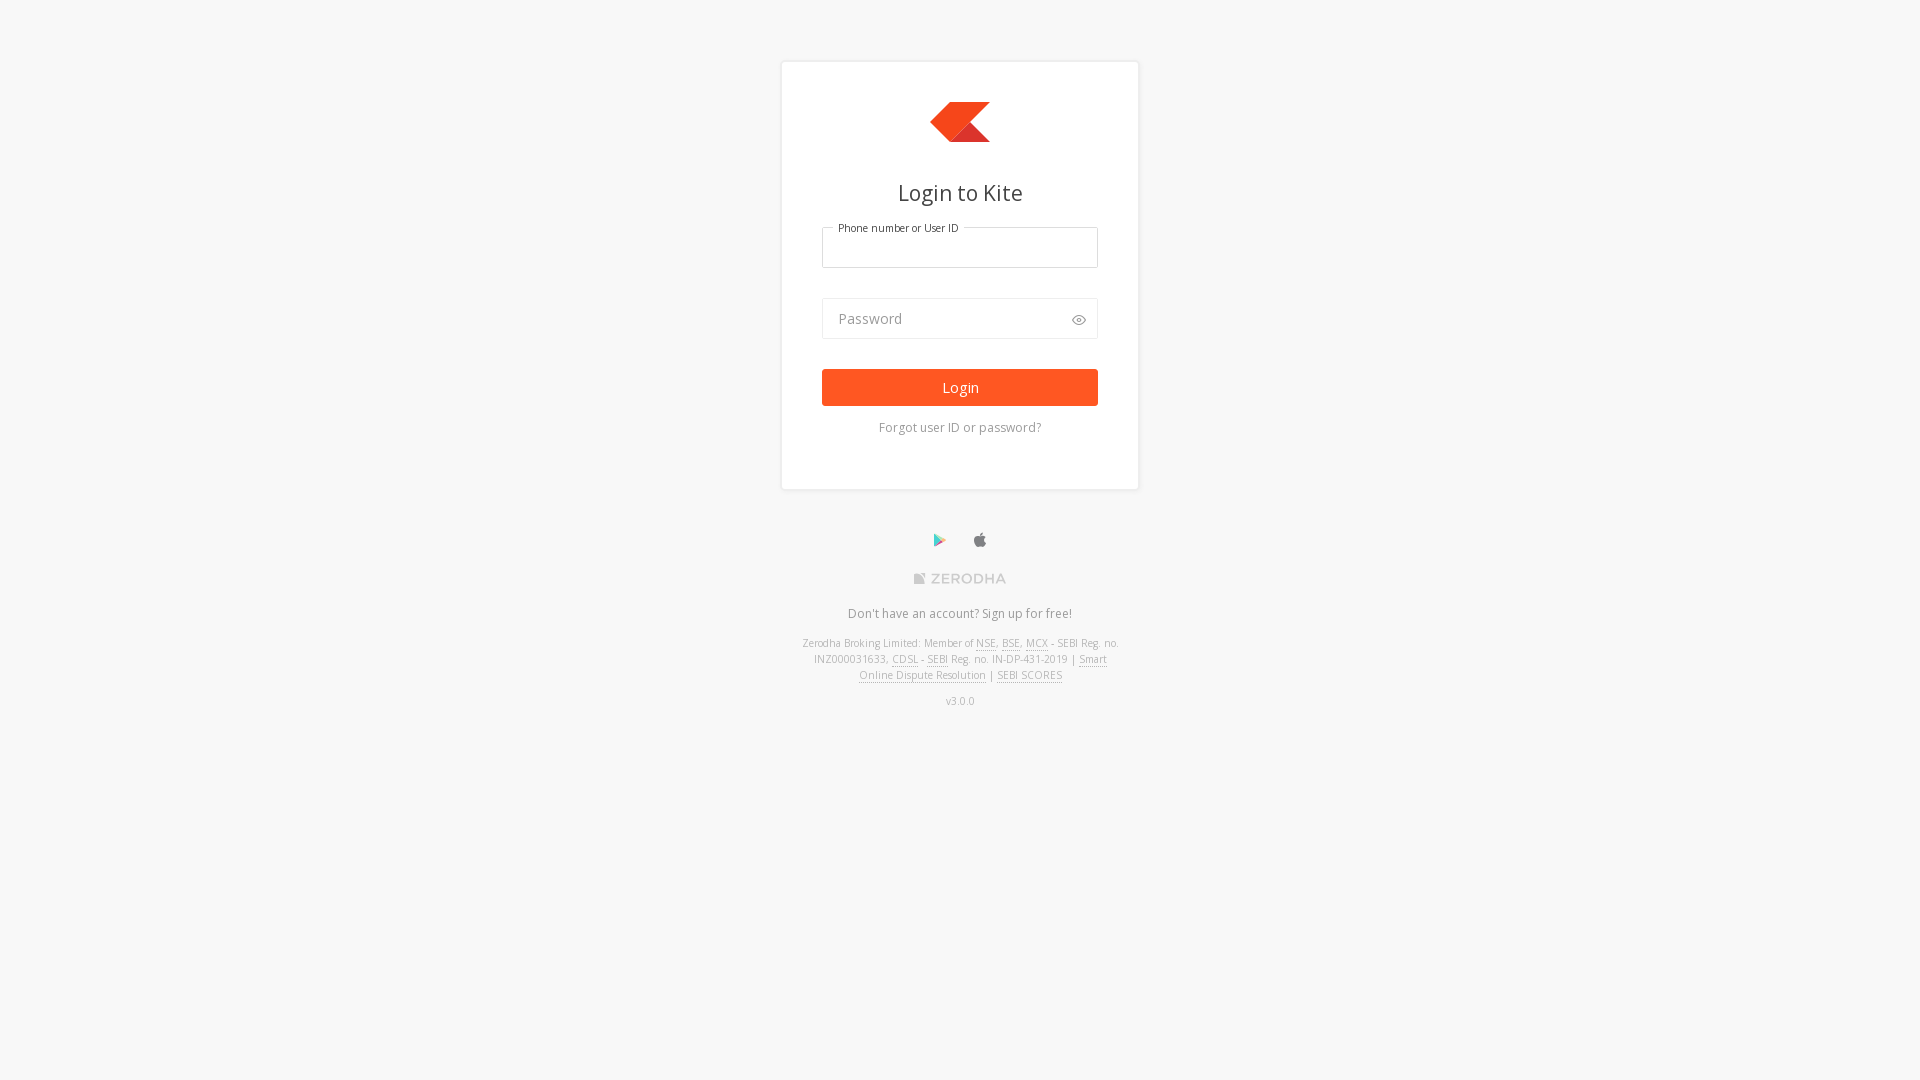

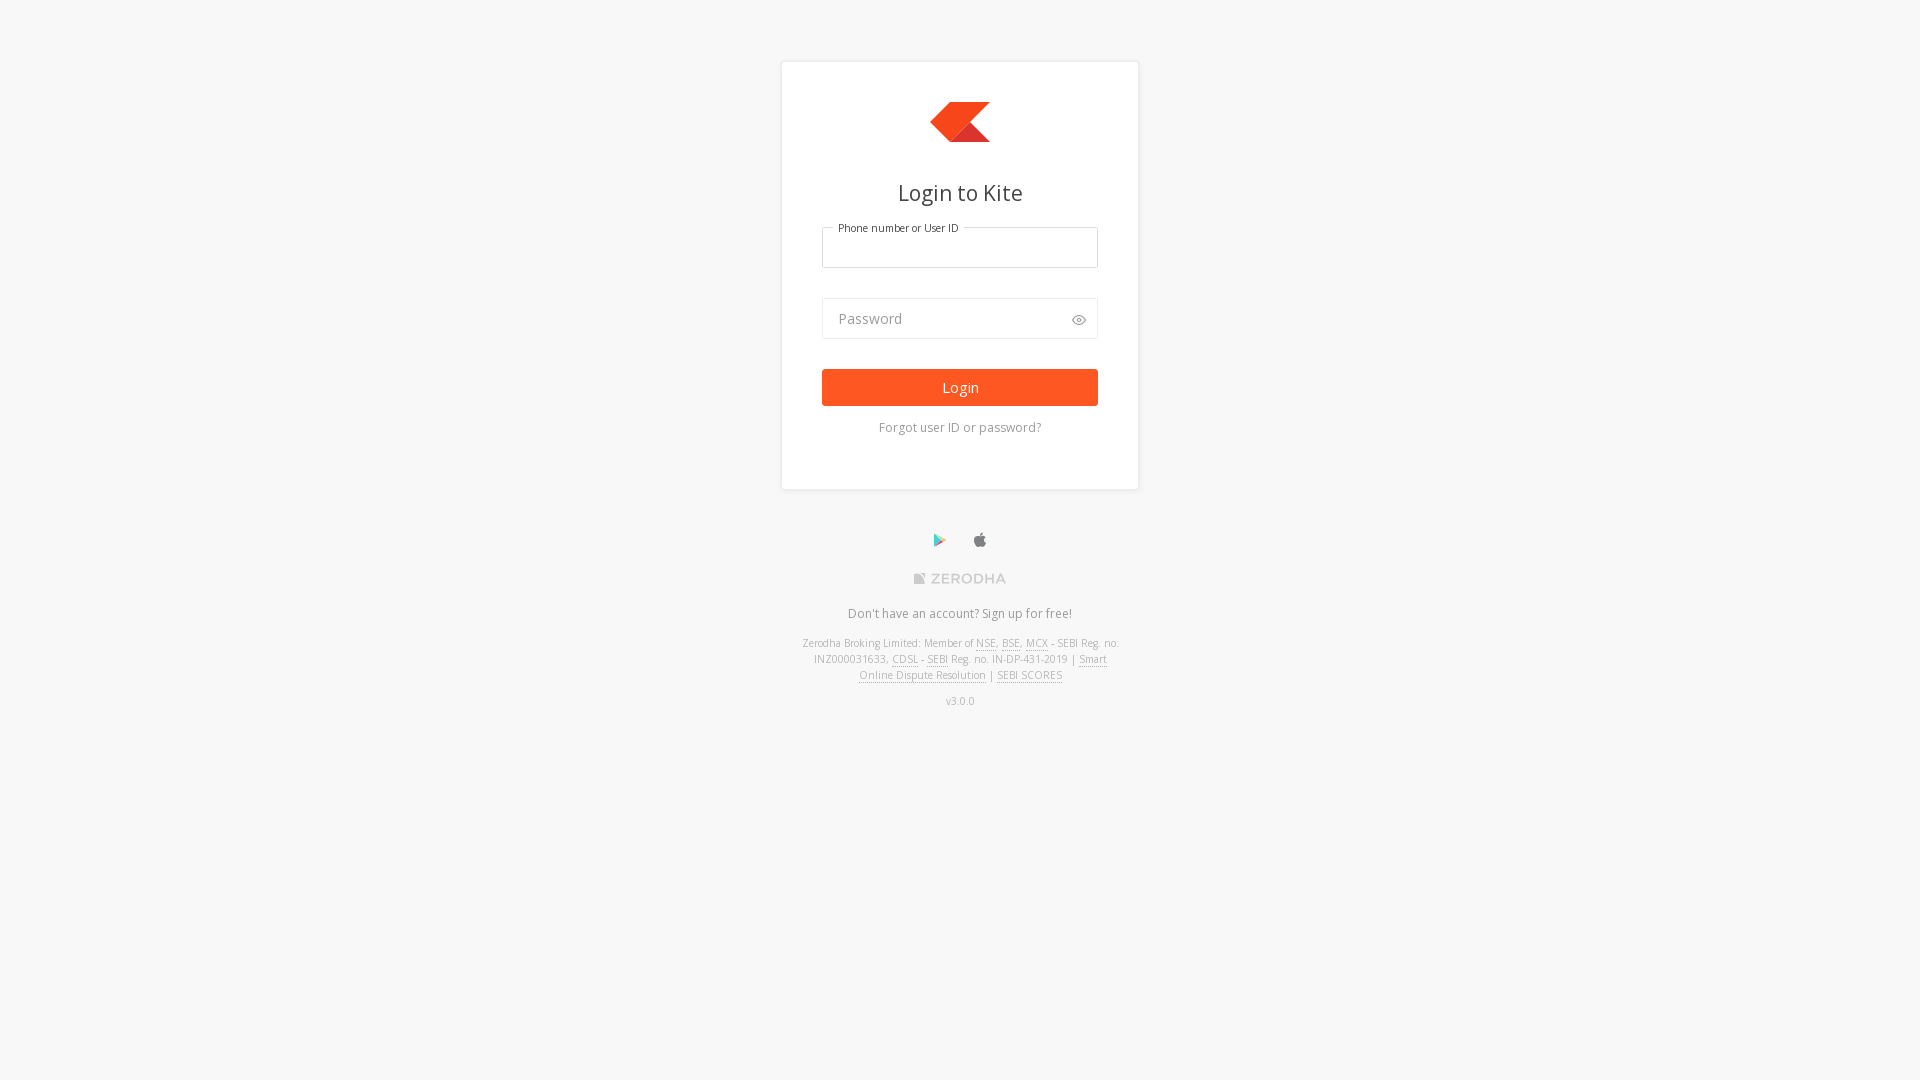